Tests handling a simple JavaScript alert by clicking a button, accepting the alert, and verifying the alert text

Starting URL: https://demoqa.com/alerts

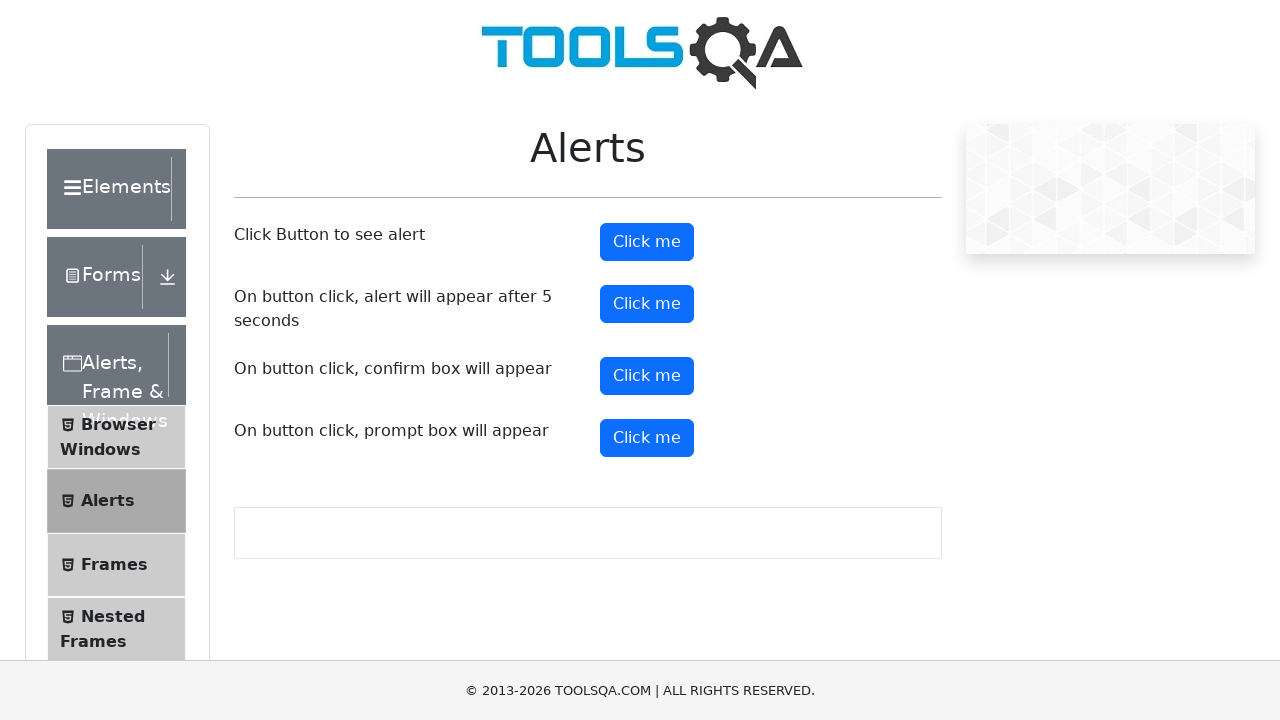

Clicked alert button to trigger simple alert at (647, 242) on button#alertButton
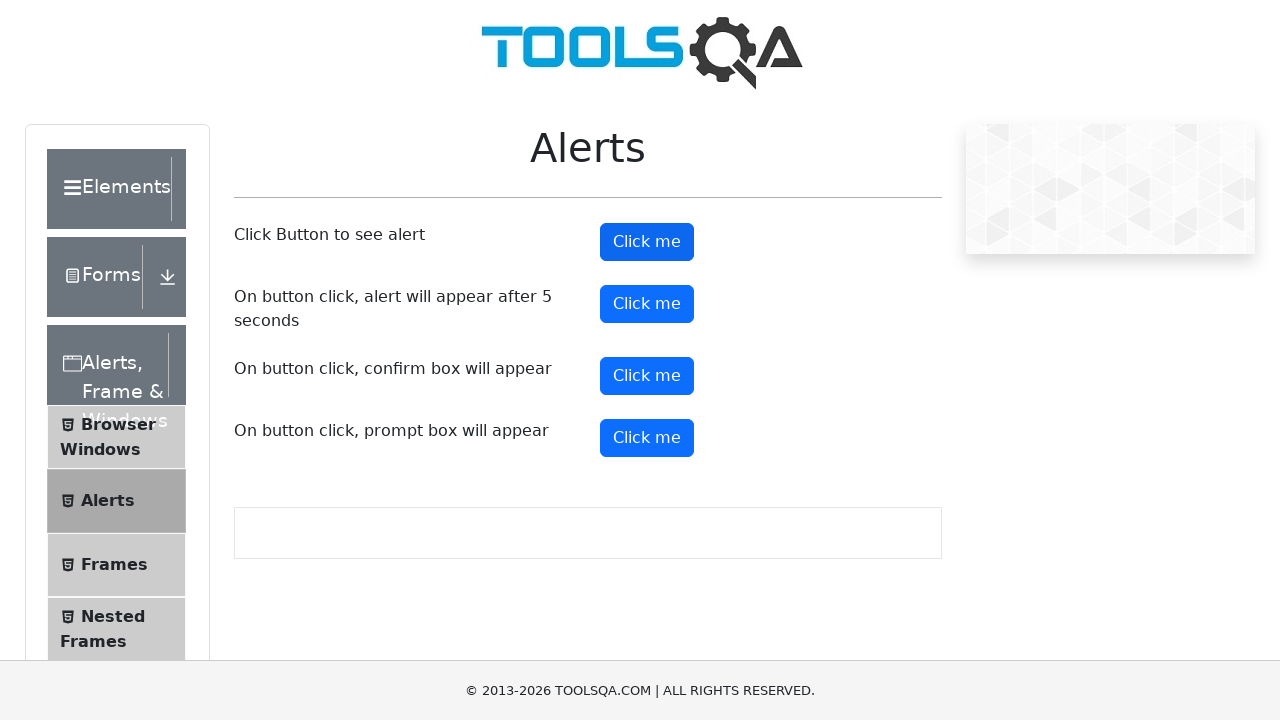

Retrieved alert text content
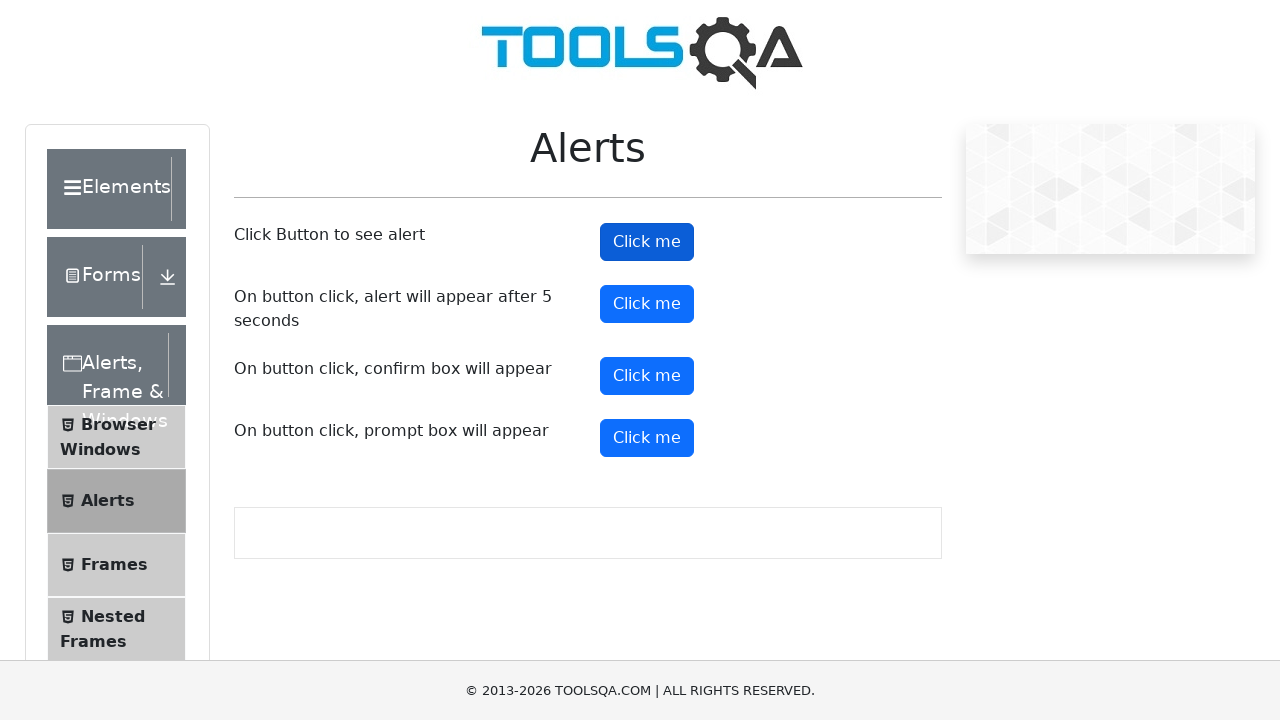

Set up initial dialog handler to accept alerts
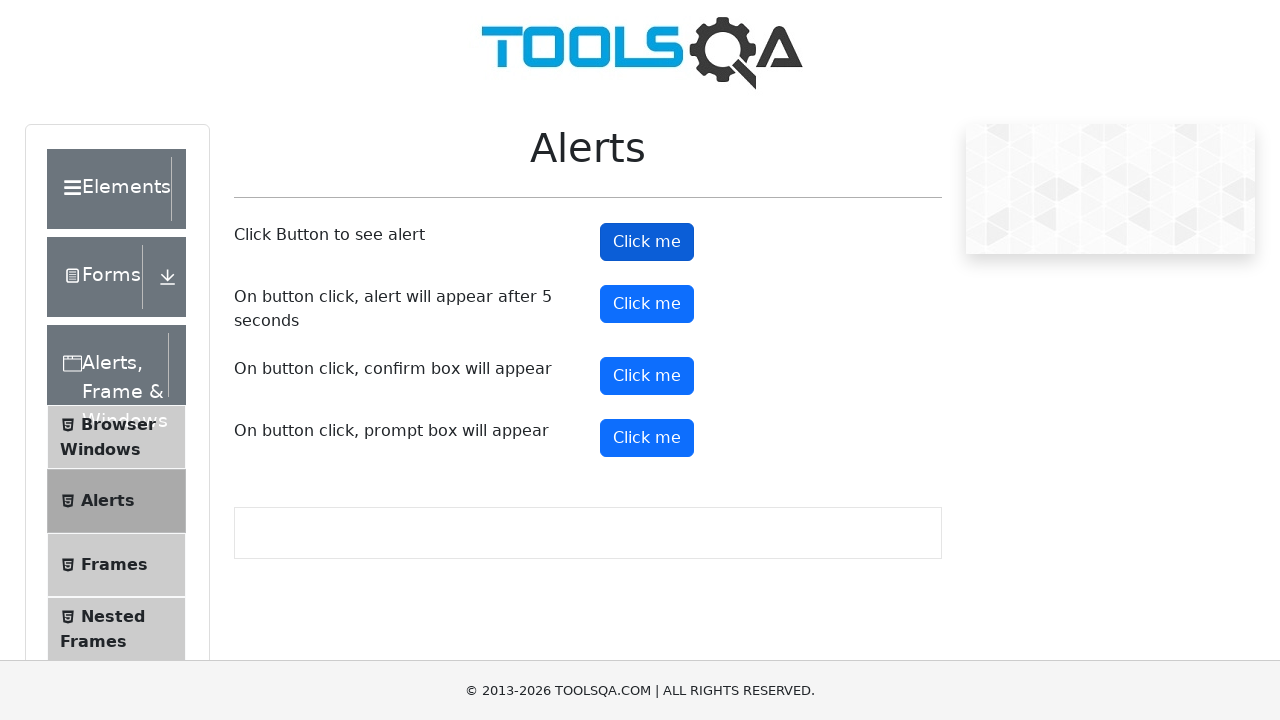

Set up enhanced dialog handler with assertion
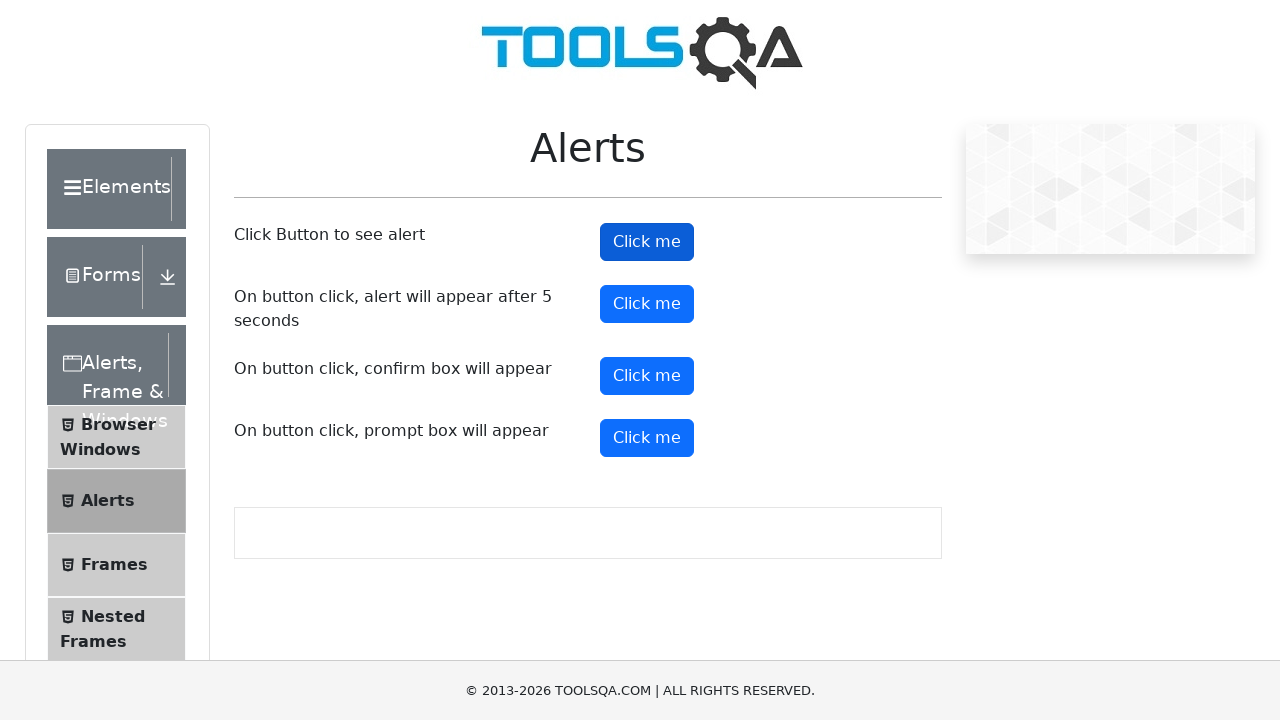

Clicked alert button again to trigger and handle alert with enhanced handler at (647, 242) on button#alertButton
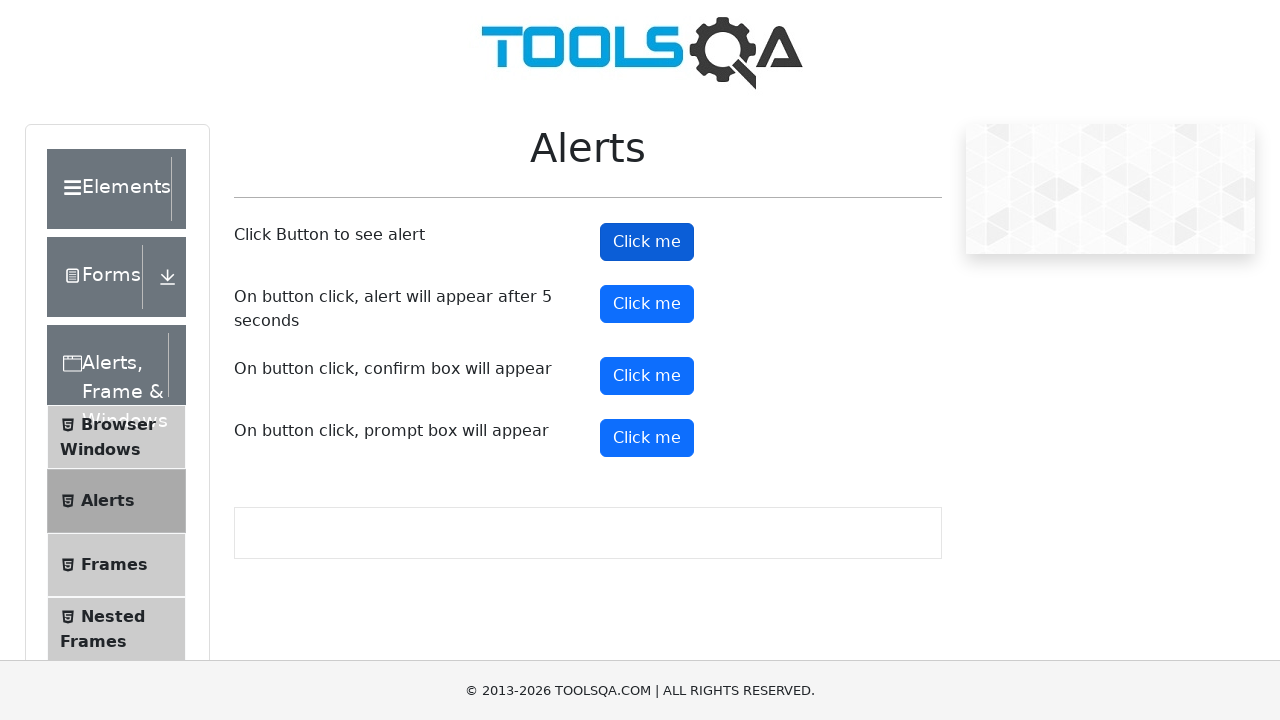

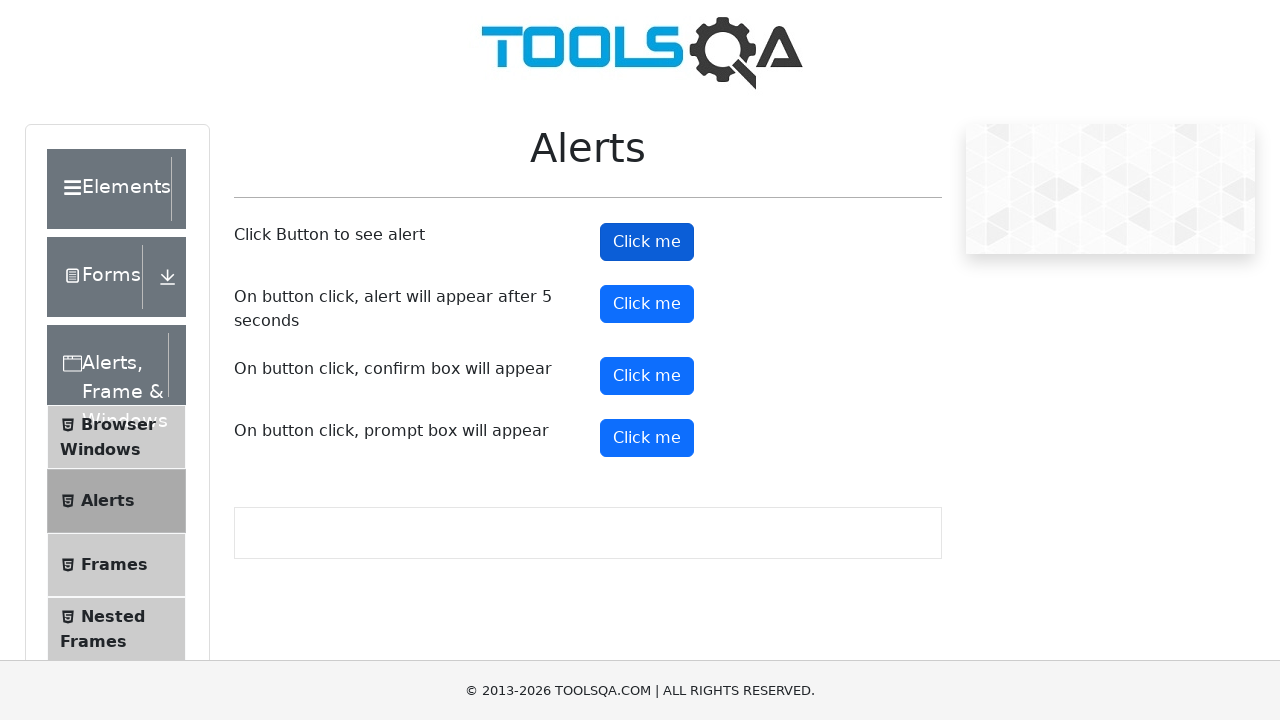